Demonstrates keyboard handling and drag-and-drop interaction on jQuery UI demo page by navigating to the Droppable section and performing a drag-and-drop operation

Starting URL: https://jqueryui.com/

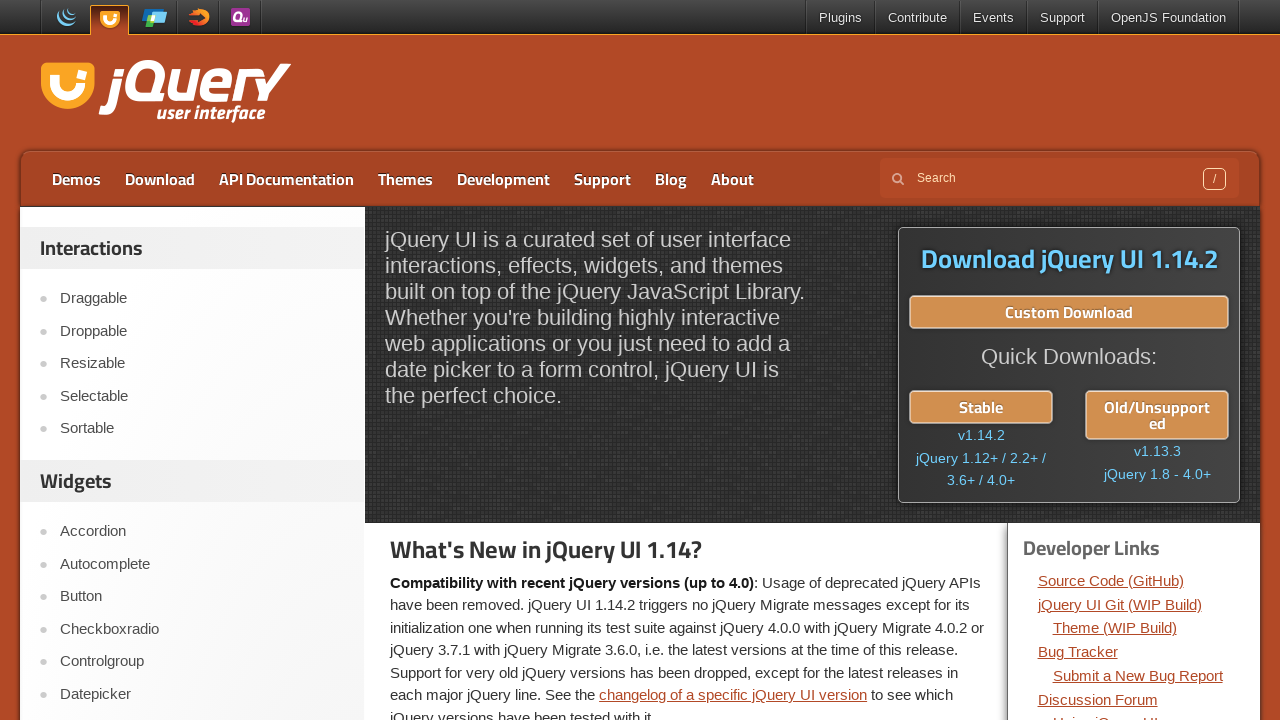

Clicked on Droppable link to navigate to the Droppable section at (202, 331) on xpath=//a[contains(text(),'Droppable')]
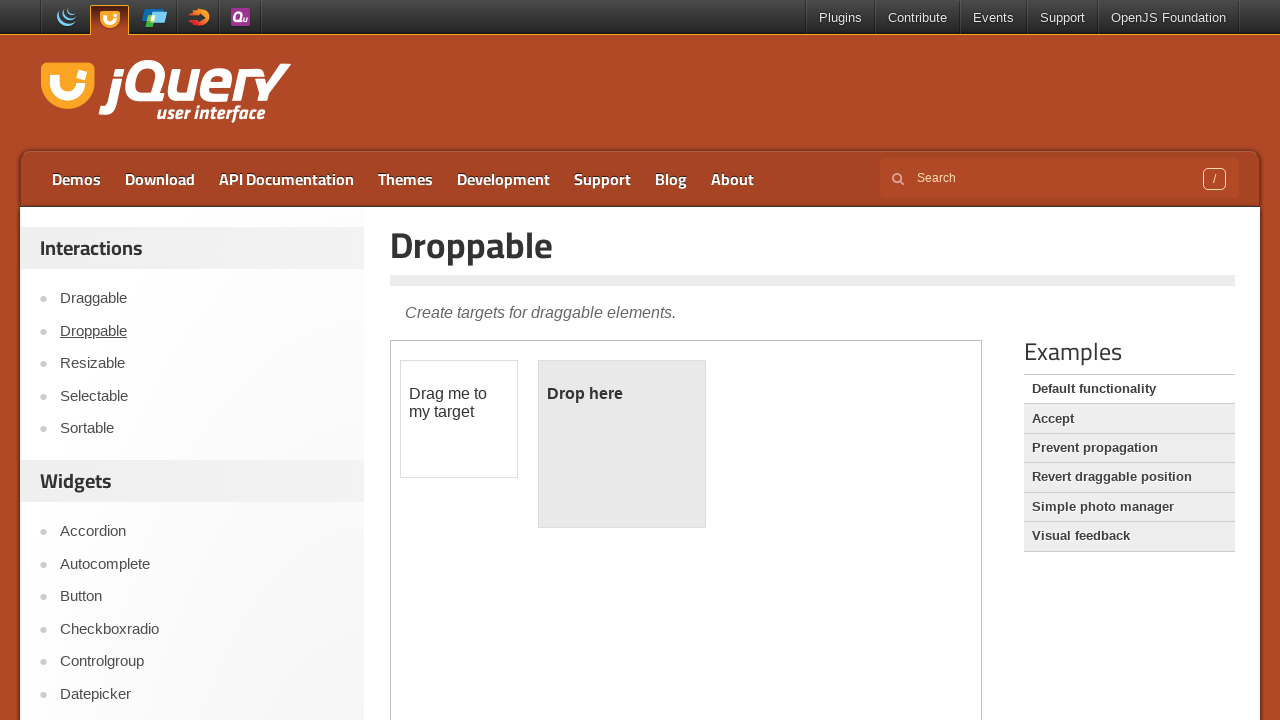

Located the demo iframe for interaction
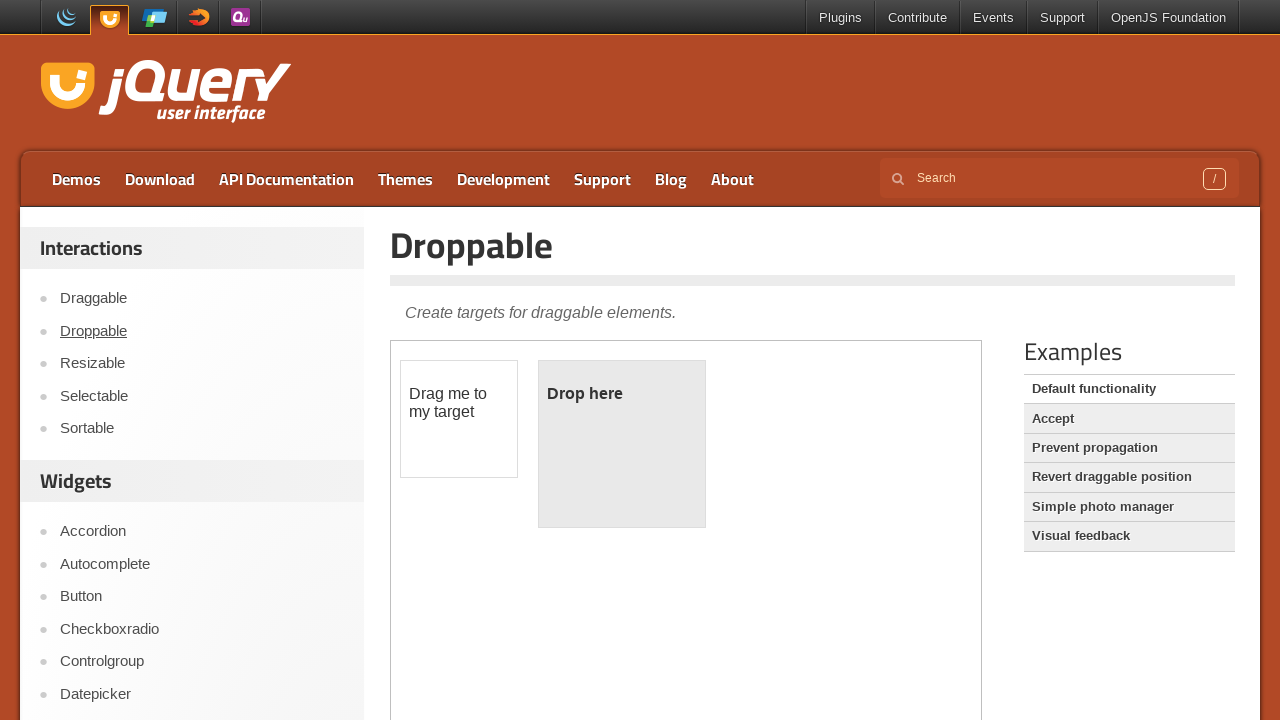

Performed drag-and-drop operation: dragged 'Drag me to my target' element to 'Drop here' target at (622, 394)
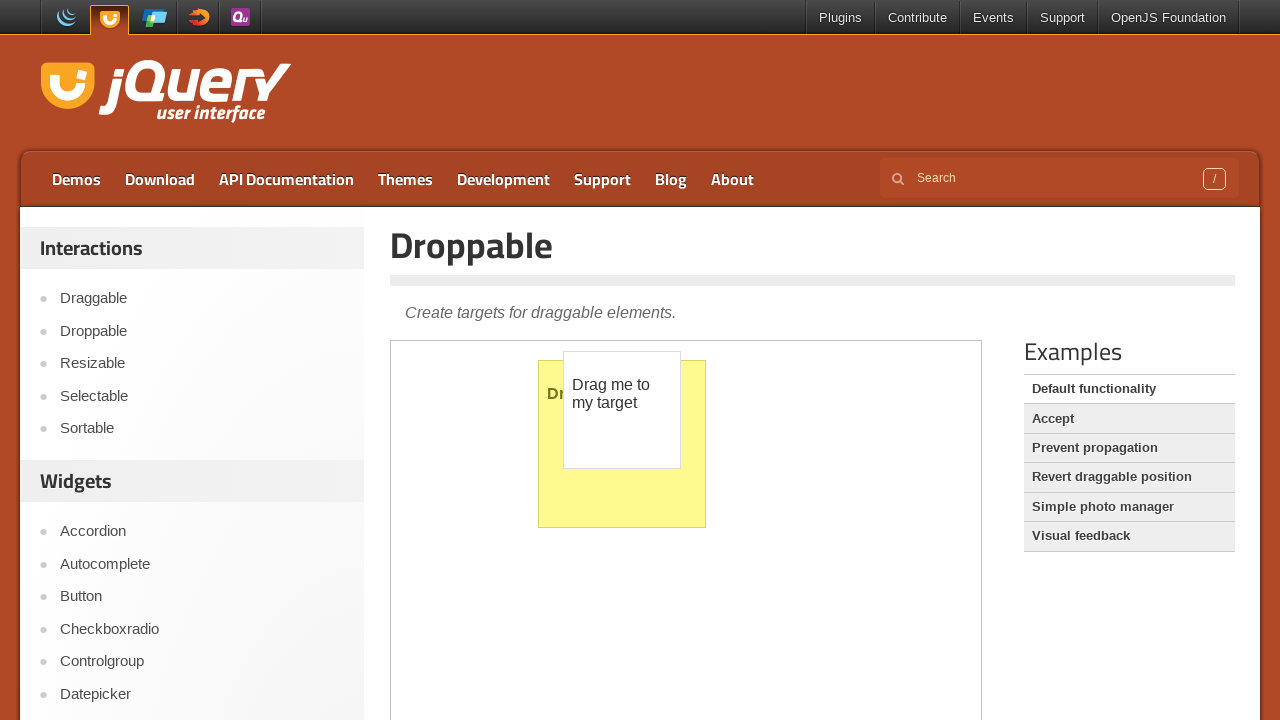

Pressed Enter key to demonstrate keyboard handling
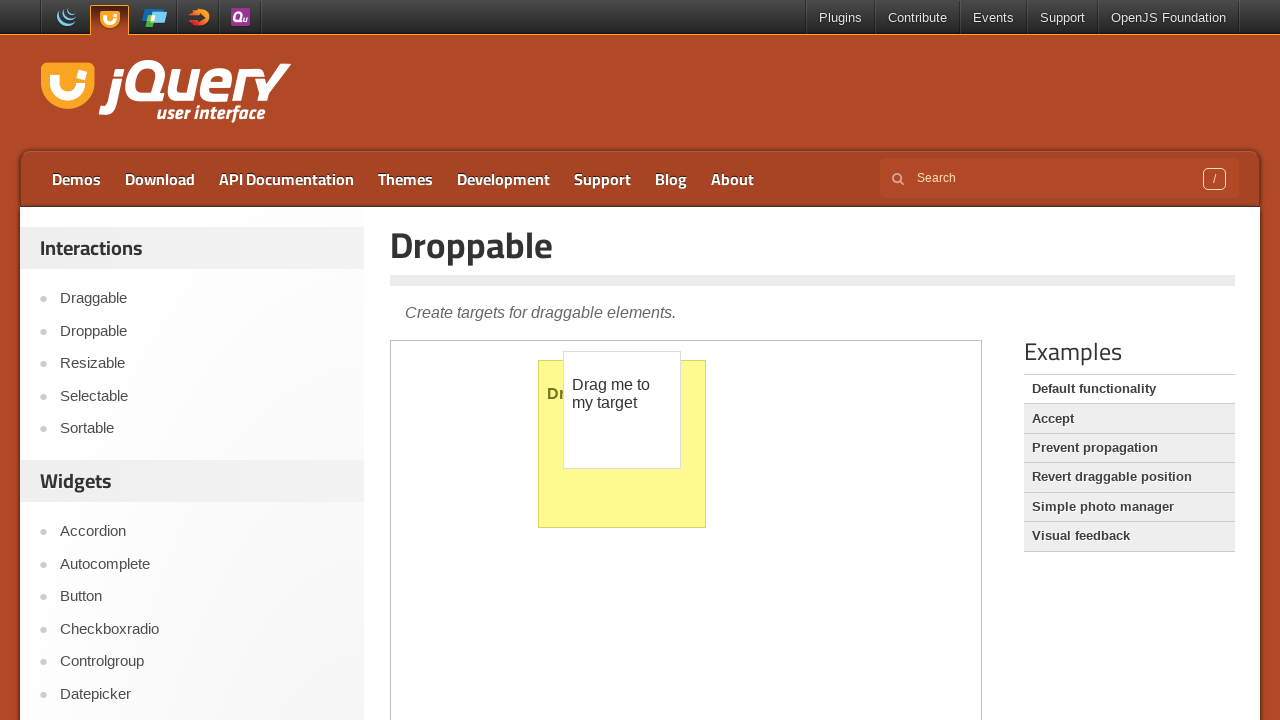

Pressed Shift+Alt key combination to demonstrate keyboard handling
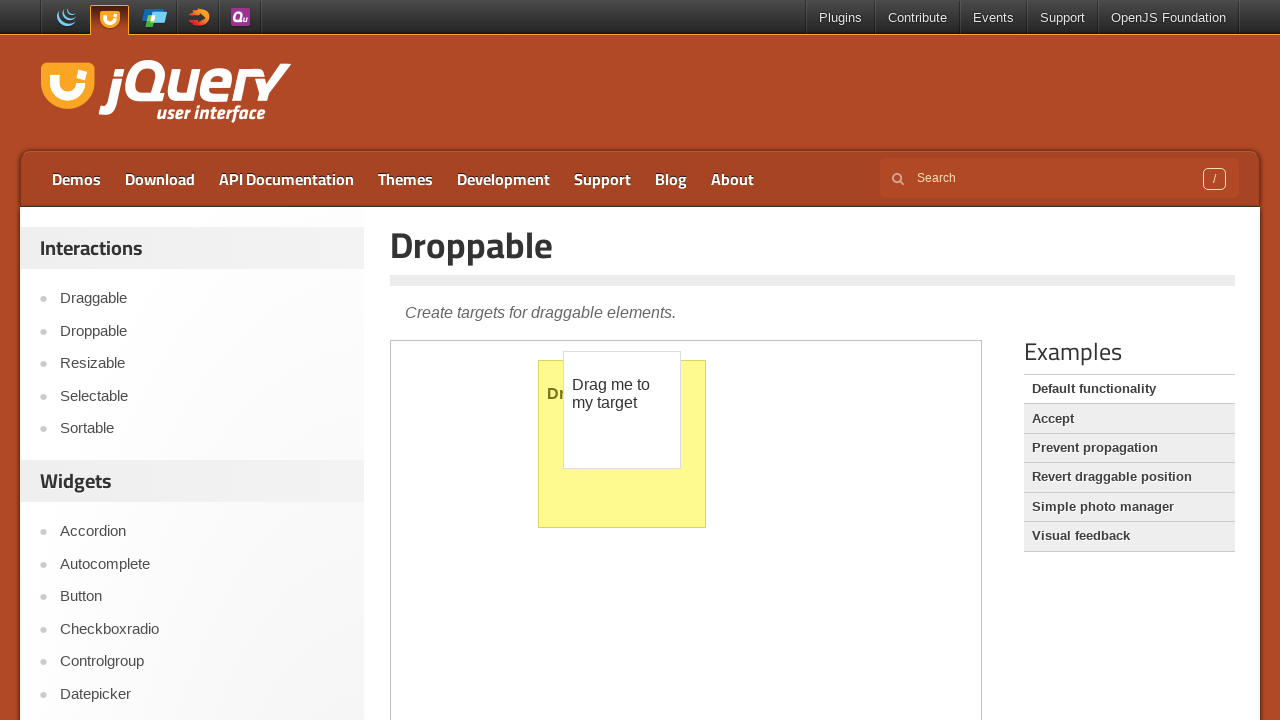

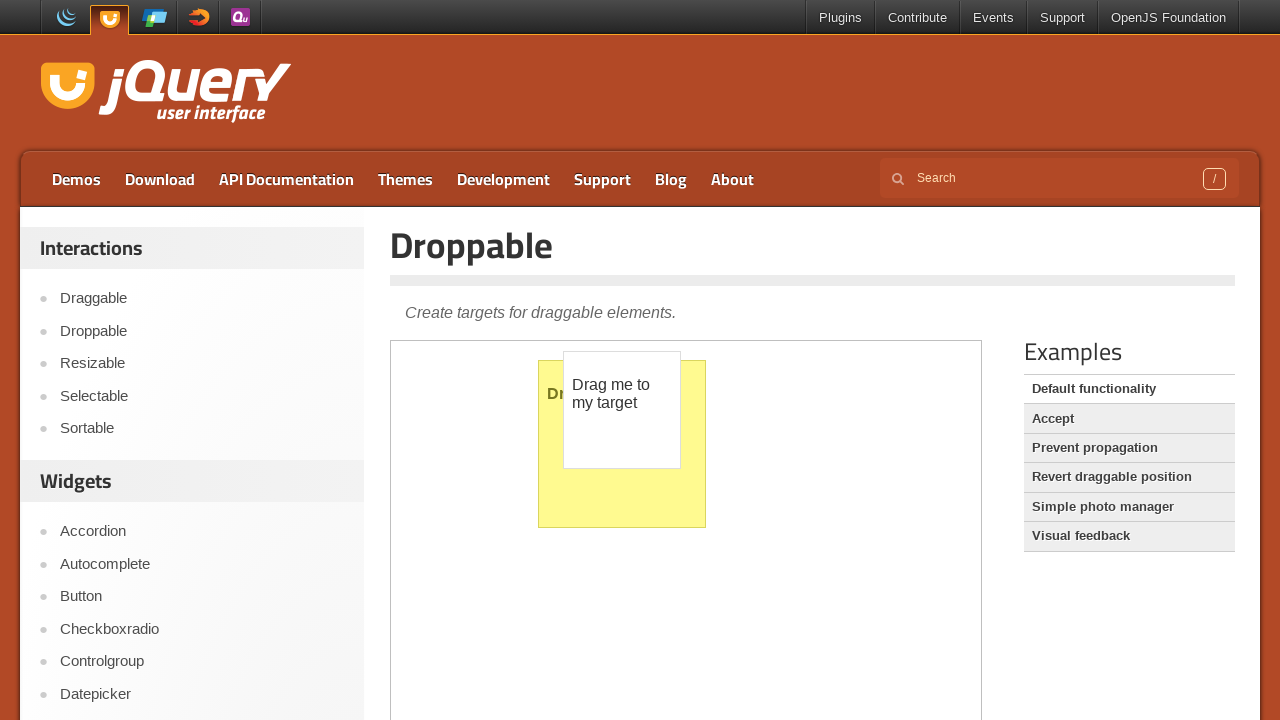